Tests prompt alert interaction by clicking a prompt button, entering text, and verifying the result

Starting URL: https://the-internet.herokuapp.com/javascript_alerts

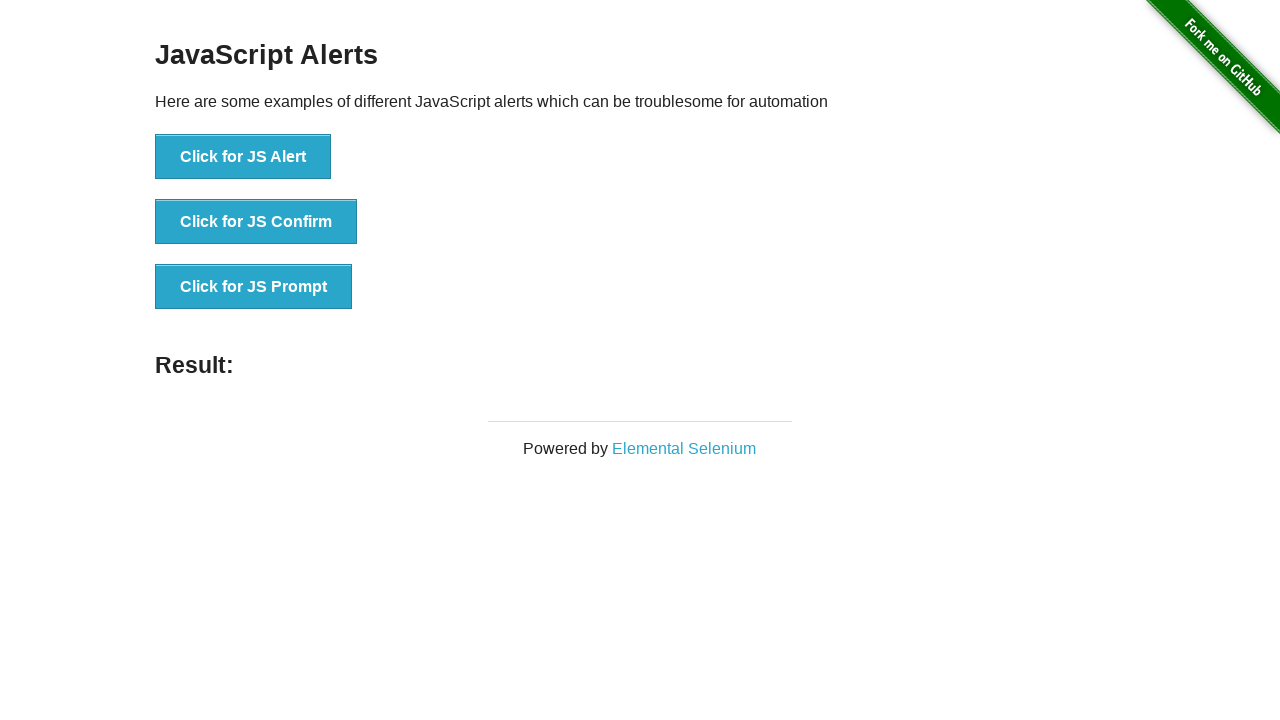

Set up dialog handler to accept prompt with text 'TestingPrompt'
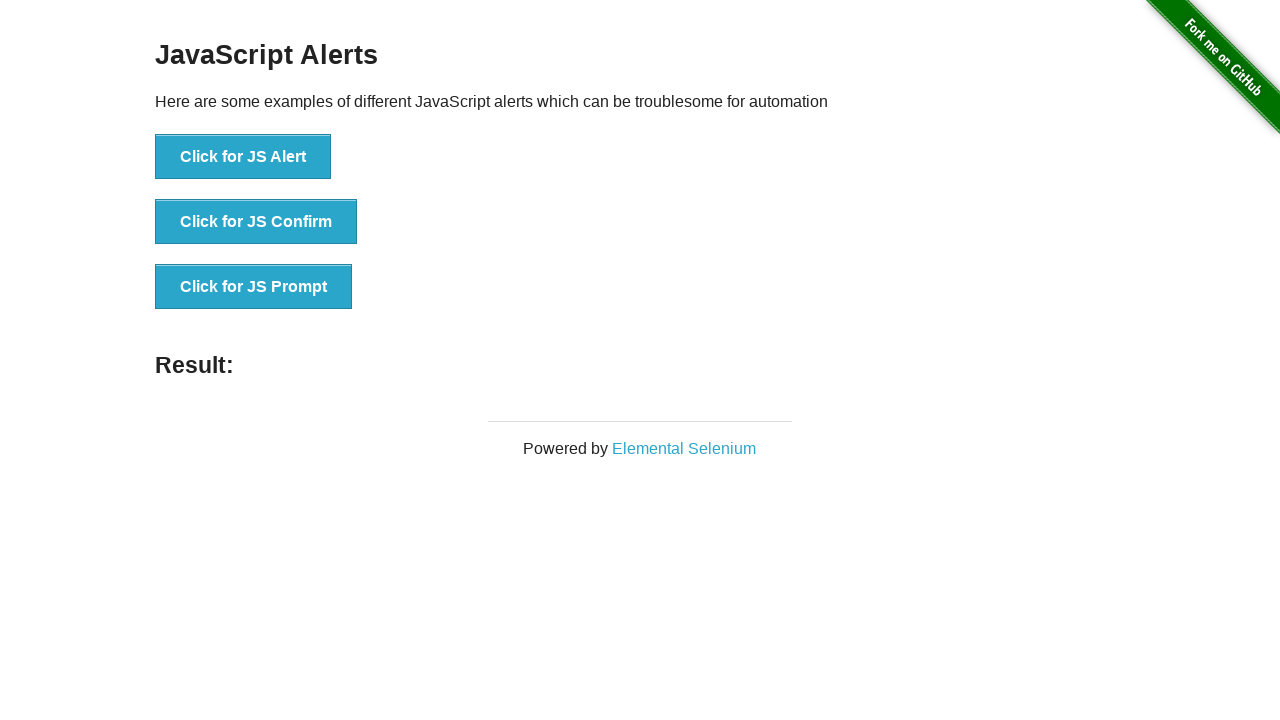

Clicked the JS Prompt button at (254, 287) on button:has-text('Click for JS Prompt')
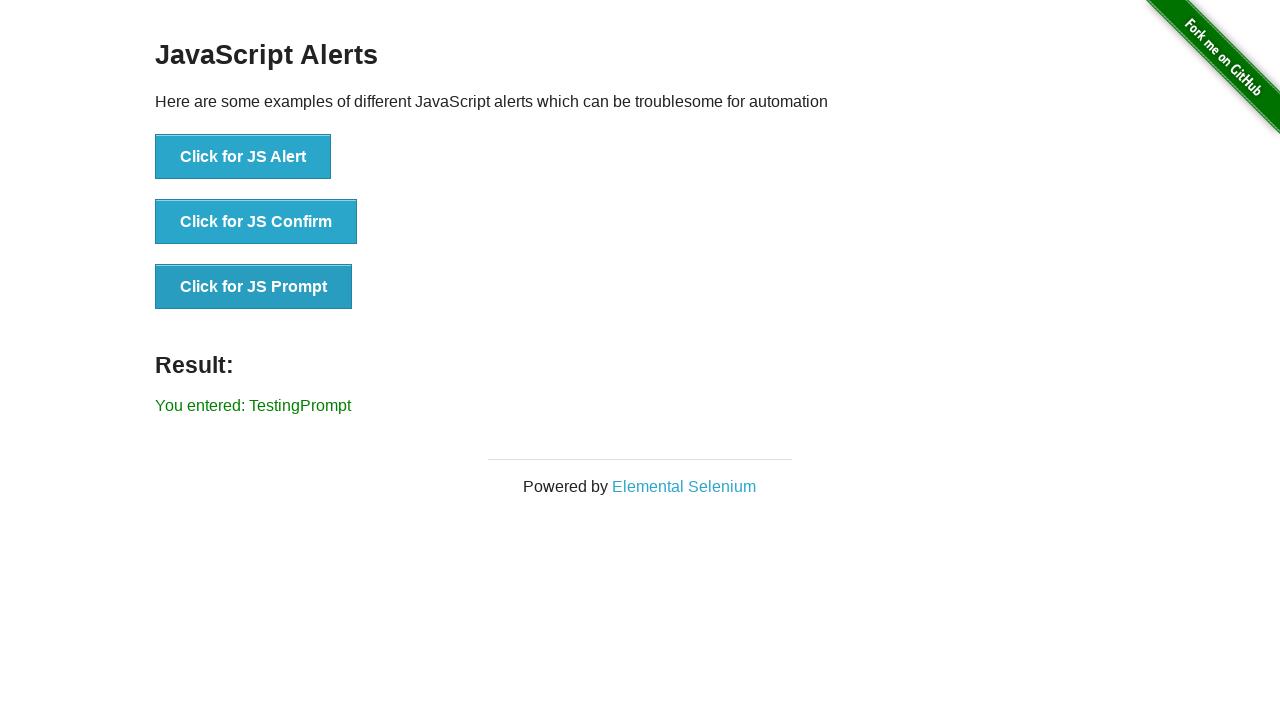

Waited for result element to appear
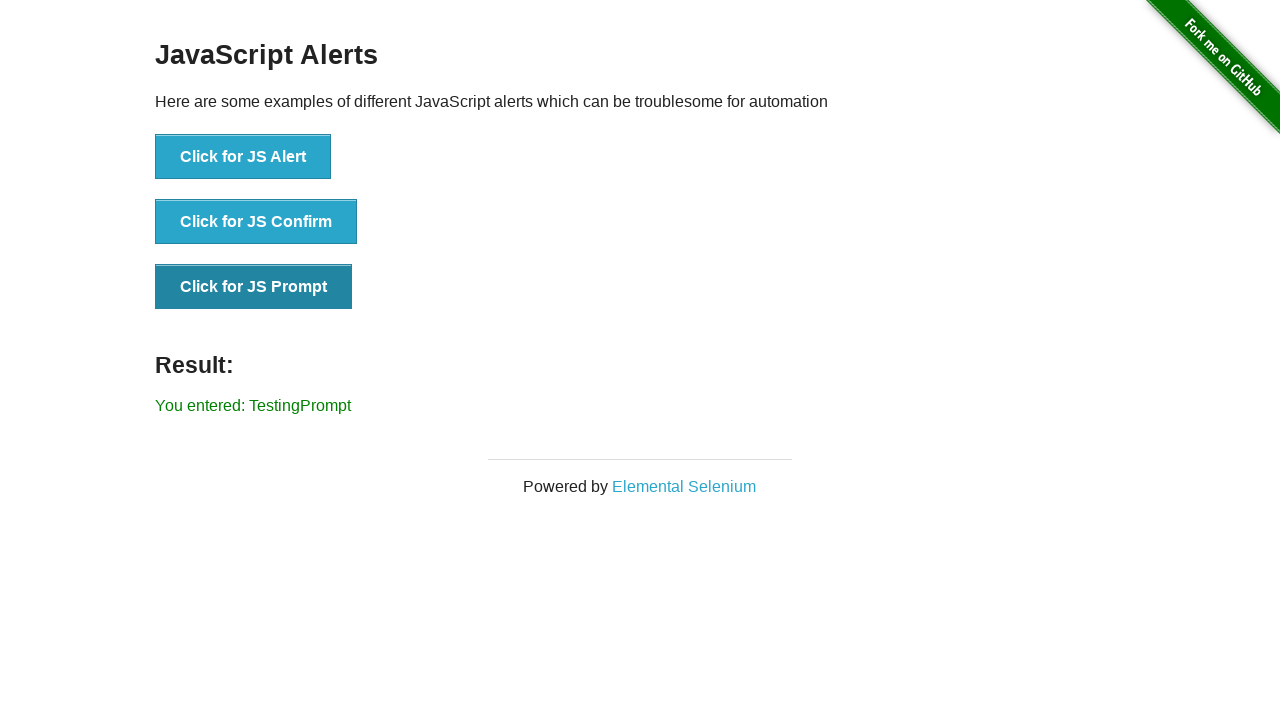

Verified that result element contains the prompt text 'TestingPrompt'
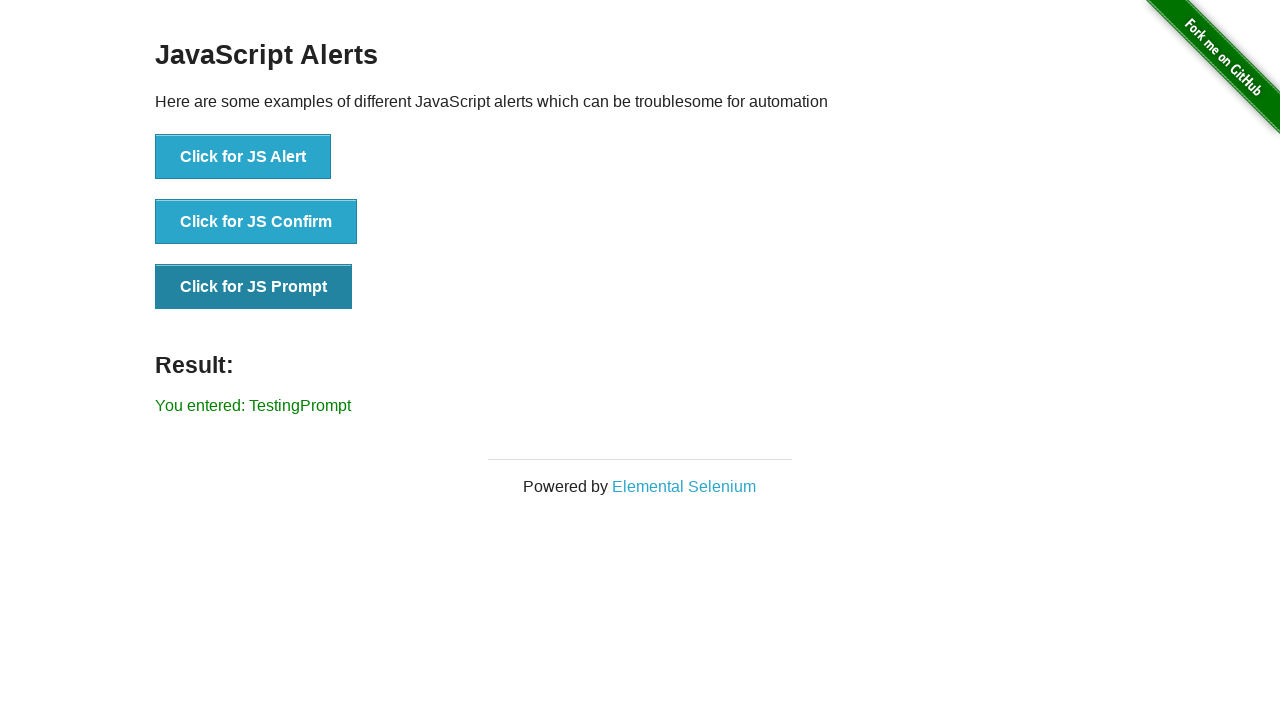

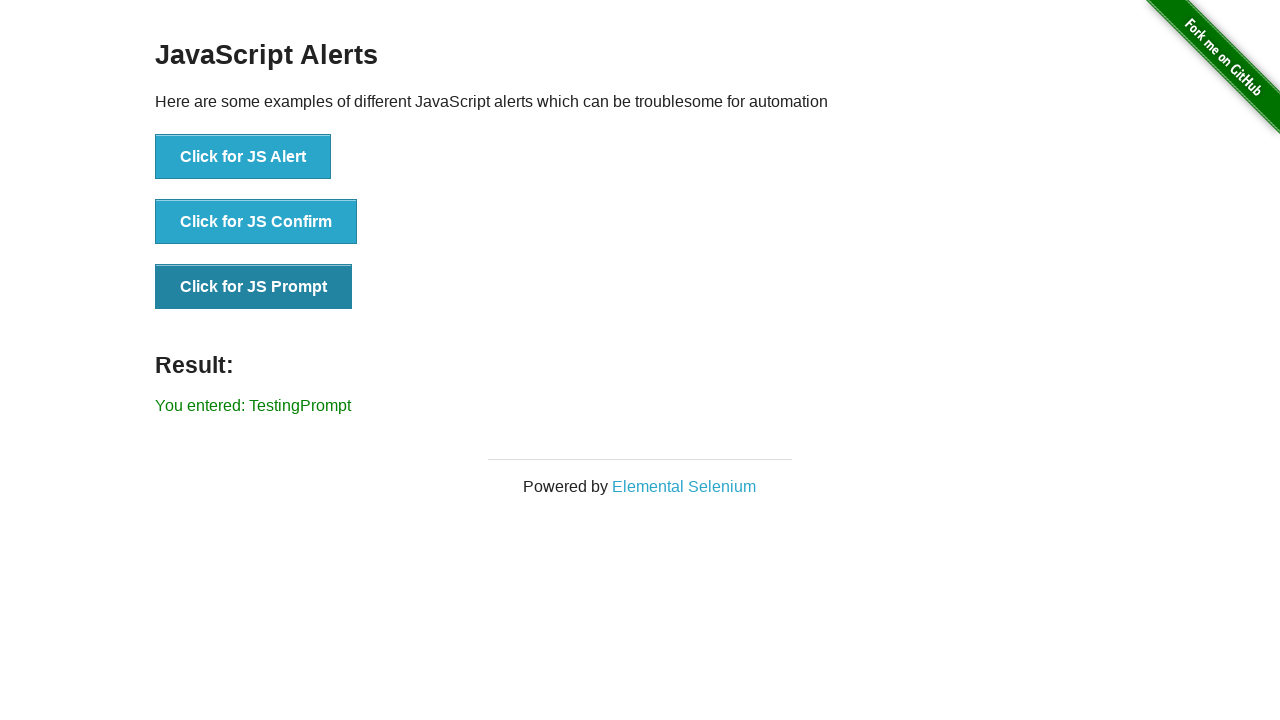